Tests window handling functionality by opening a new tab, switching to it, and clicking an alert button

Starting URL: https://www.hyrtutorials.com/p/window-handles-practice.html

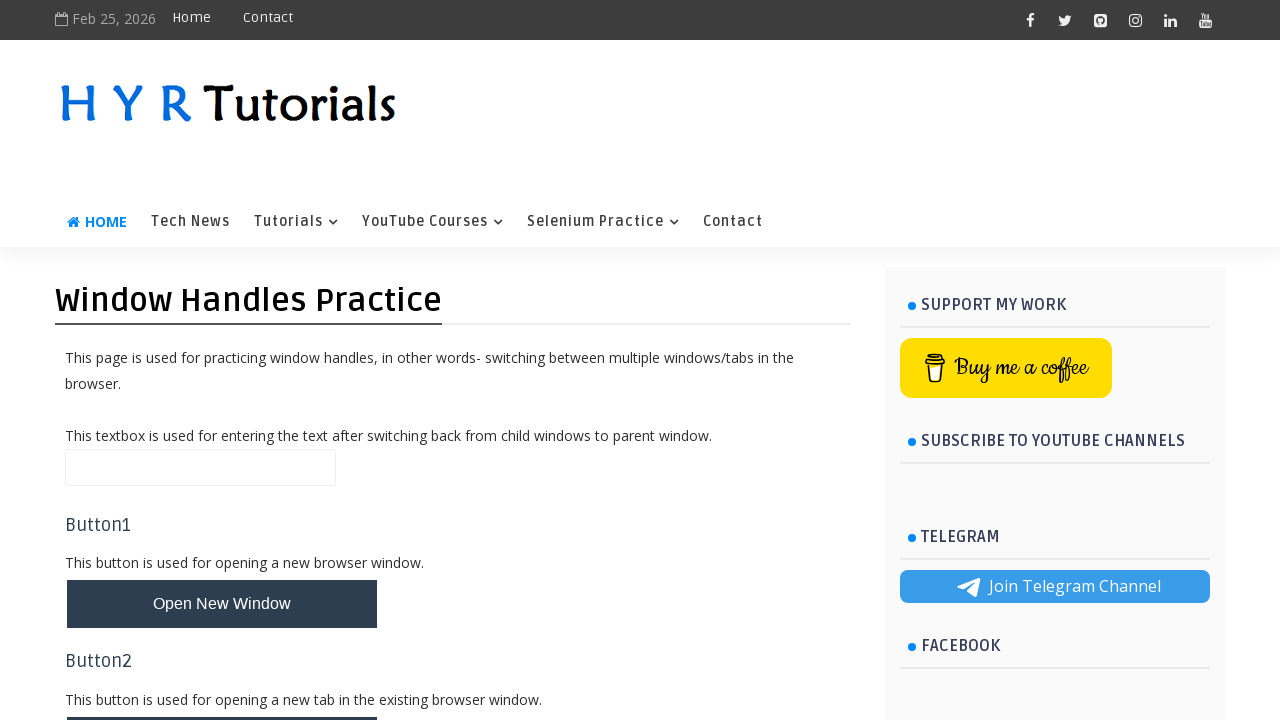

Filled name textbox with 'Automation' on #name
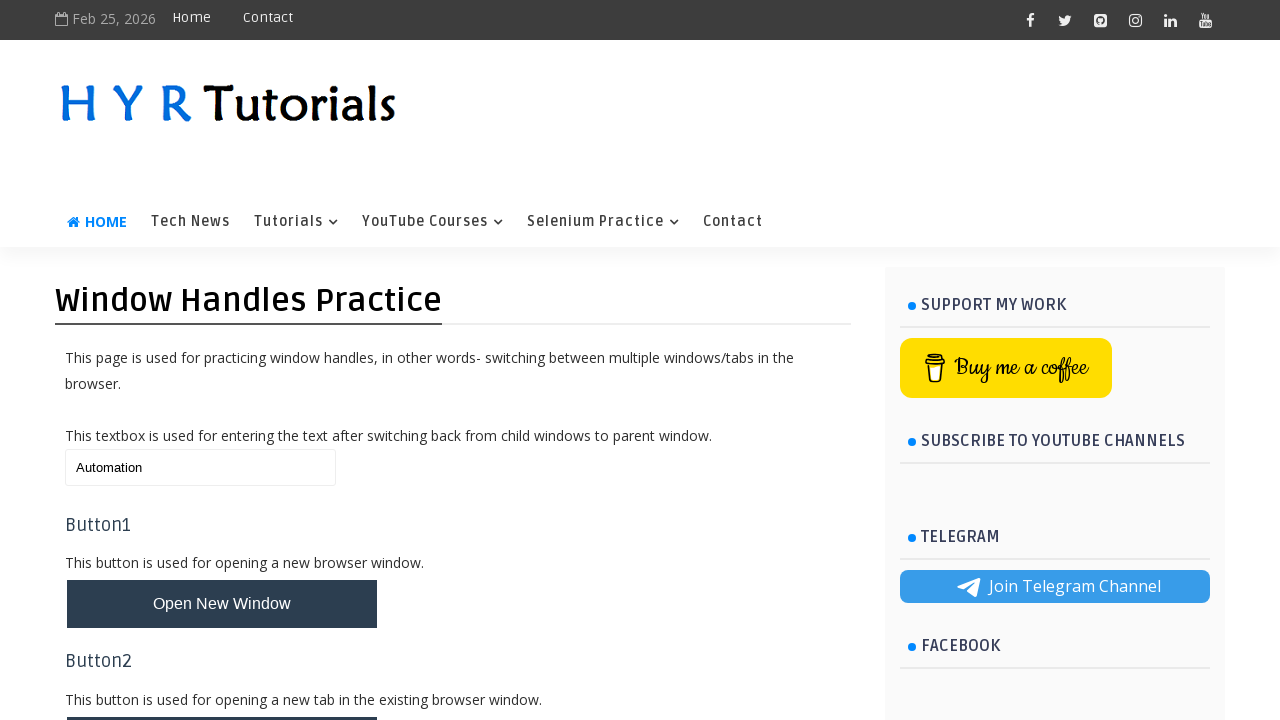

Clicked new tab button to open a new window at (222, 696) on #newTabBtn
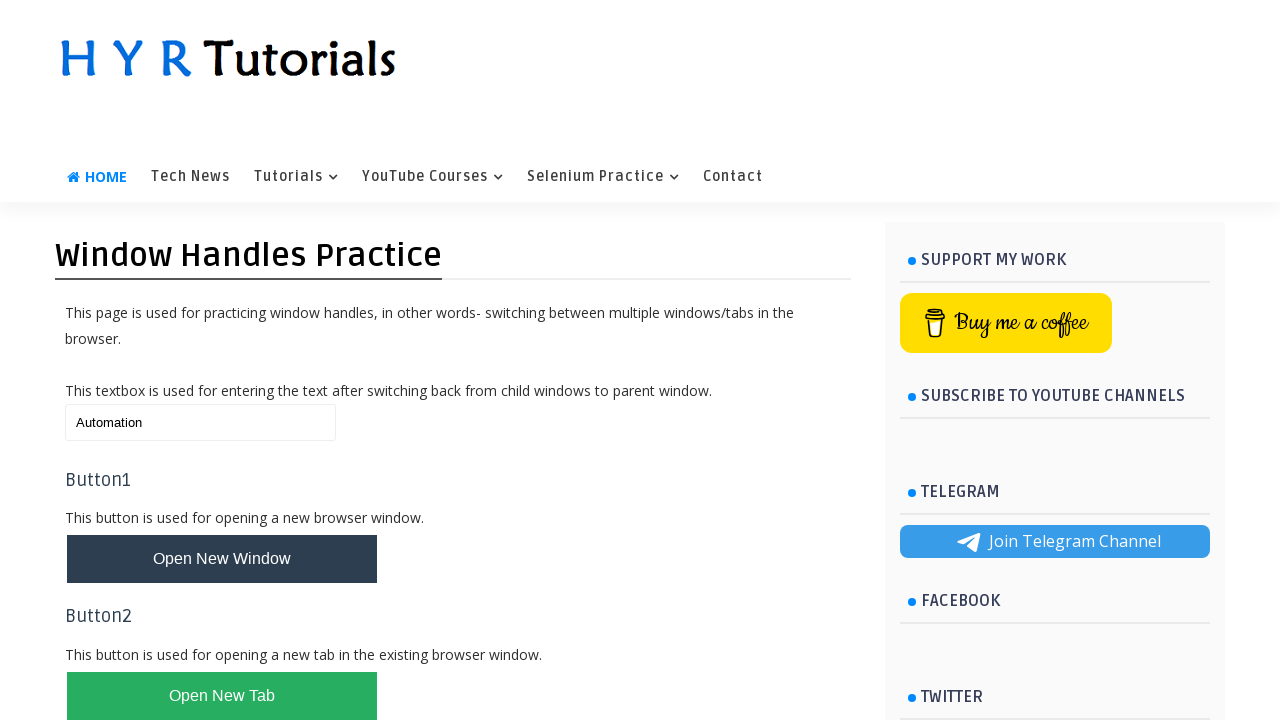

Waited 1000ms for new tab to open
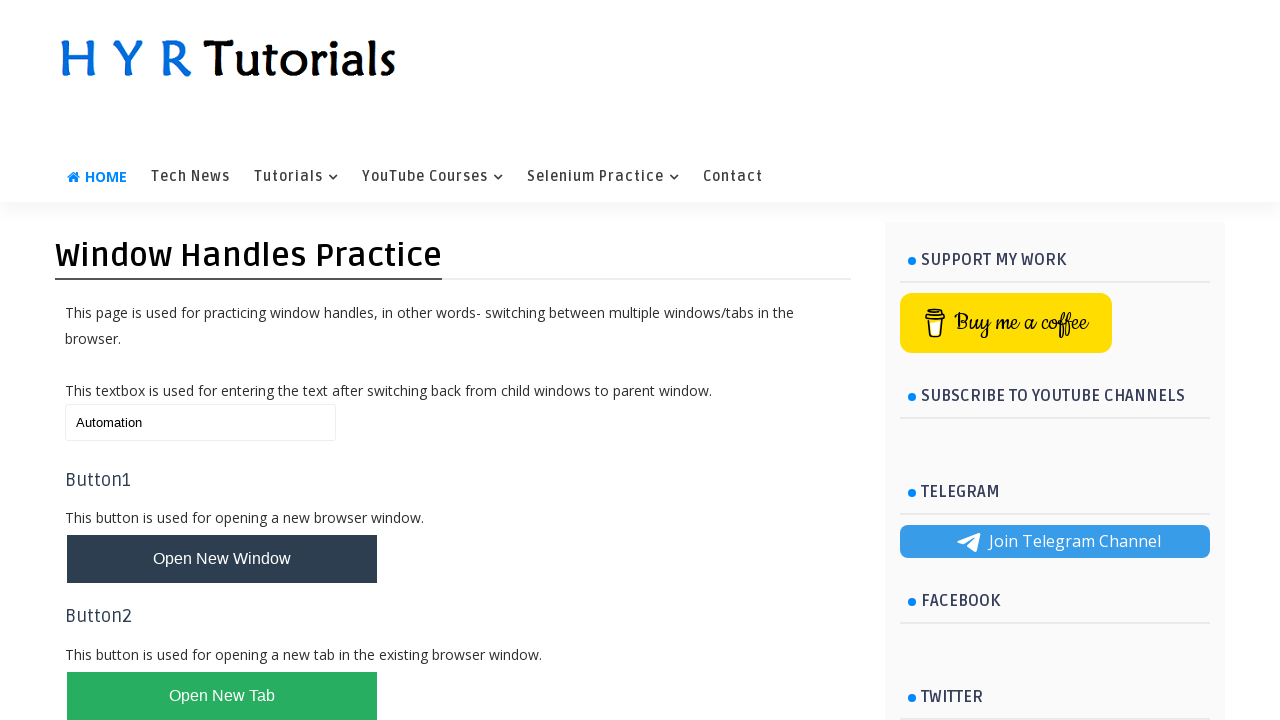

Retrieved all open pages/tabs from context
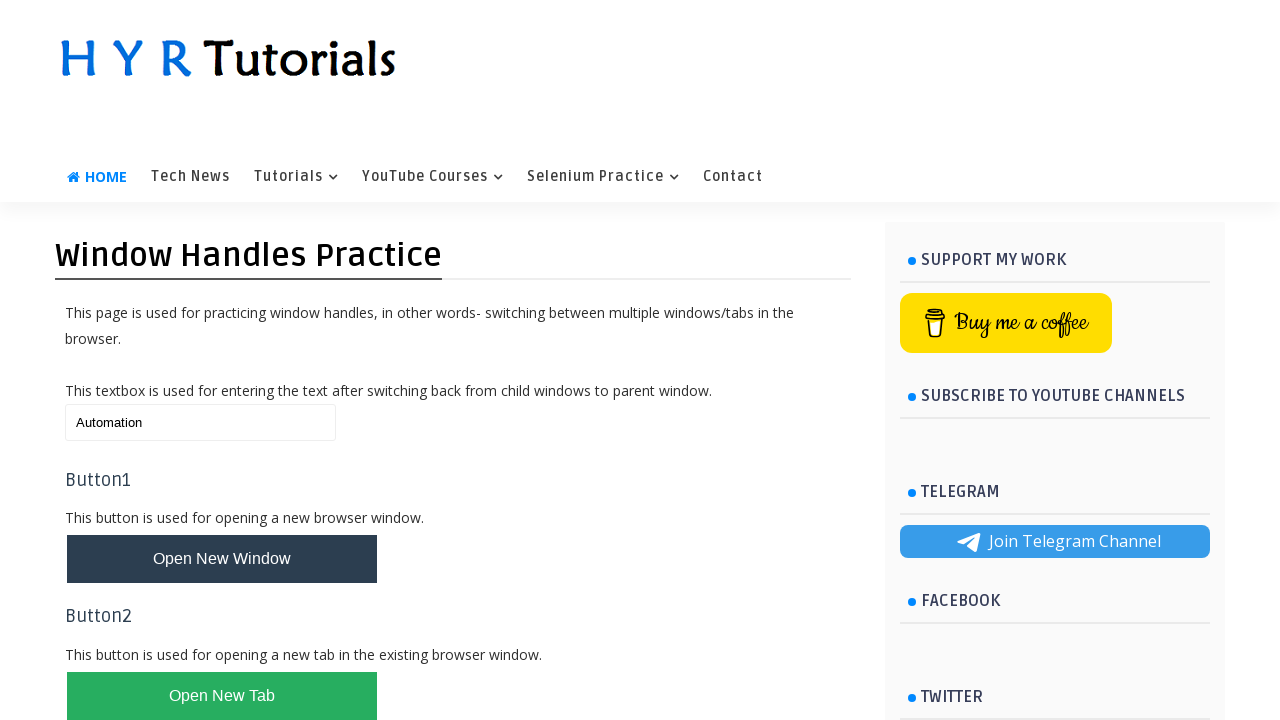

Switched to newly opened tab (last in pages list)
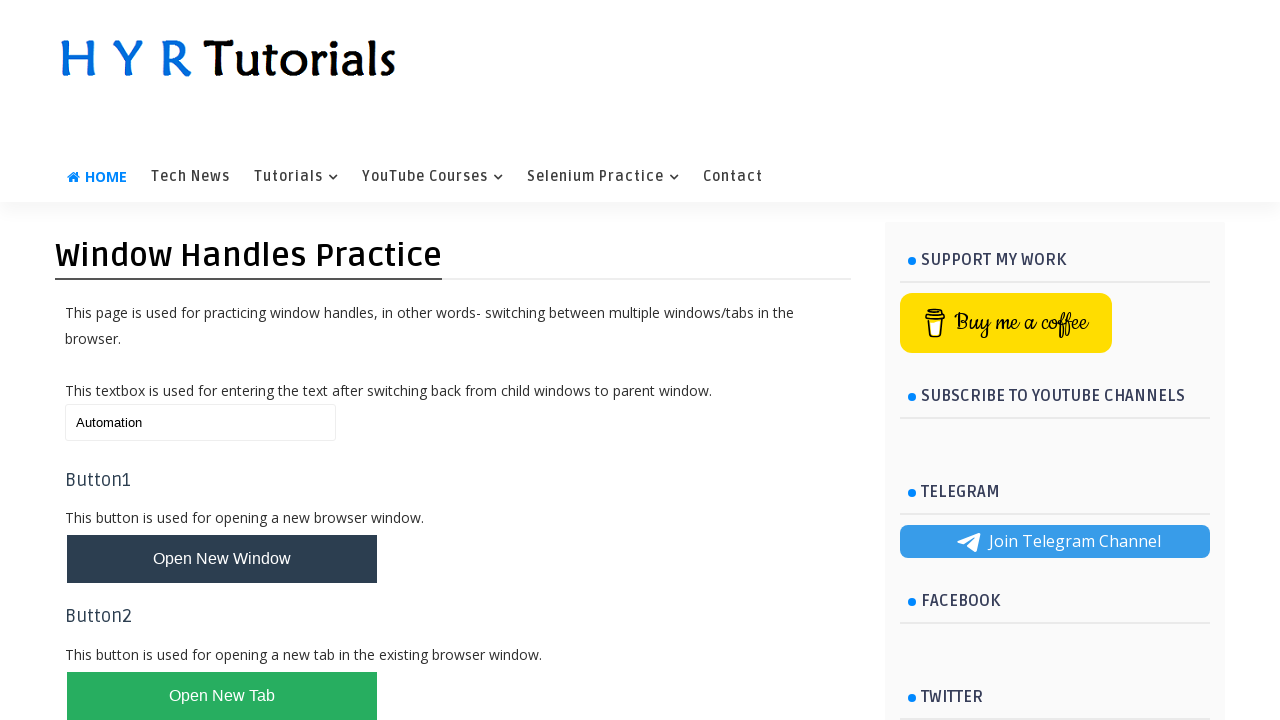

Clicked alert box button on new tab at (114, 494) on #alertBox
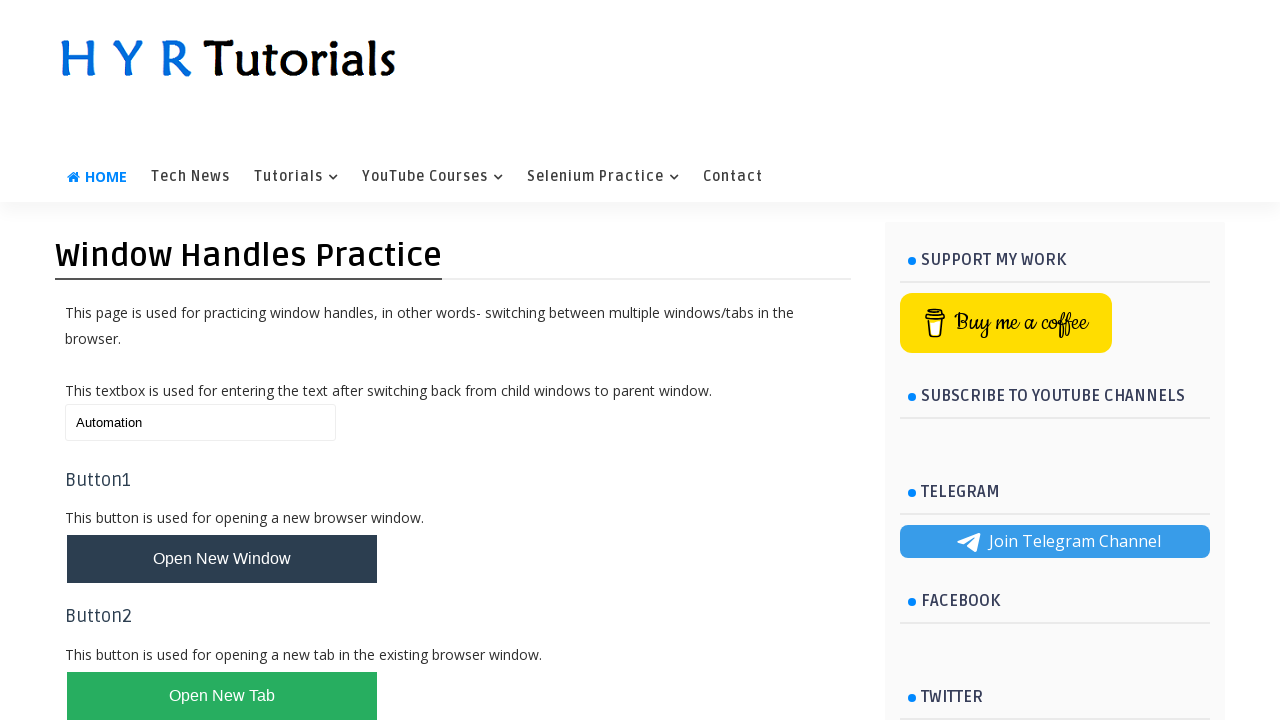

Set up alert dialog handler to accept dialogs
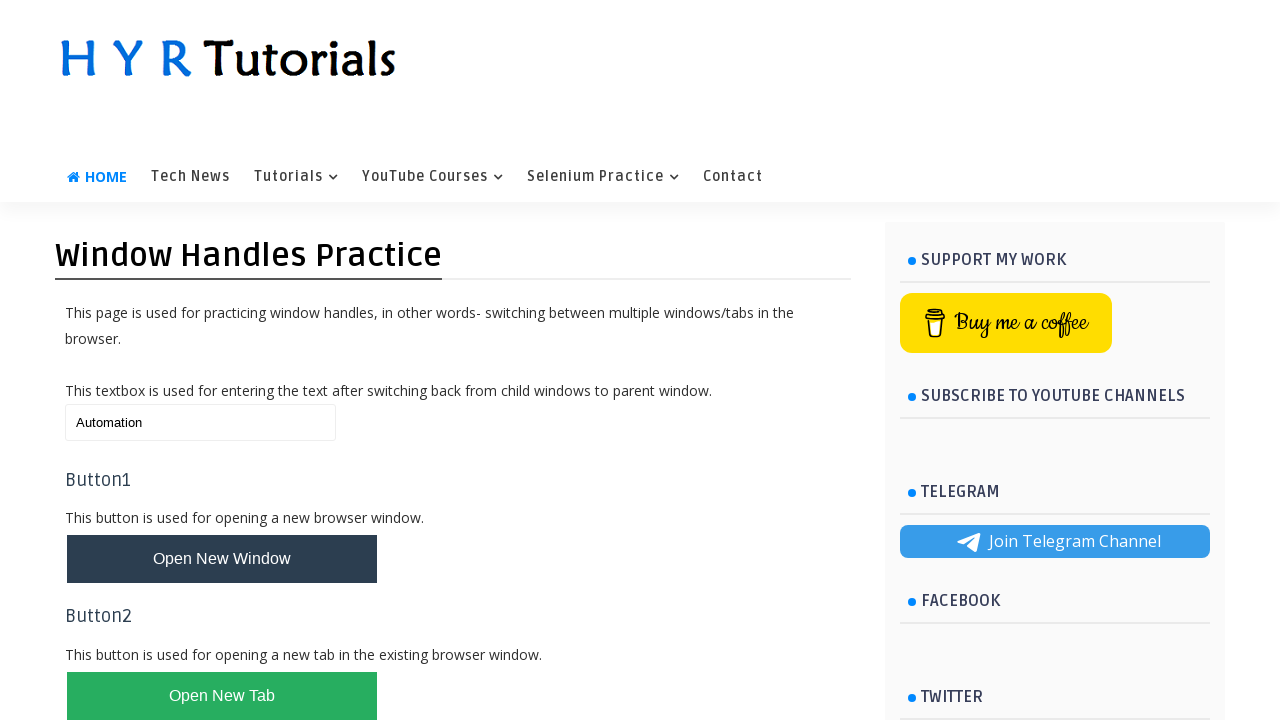

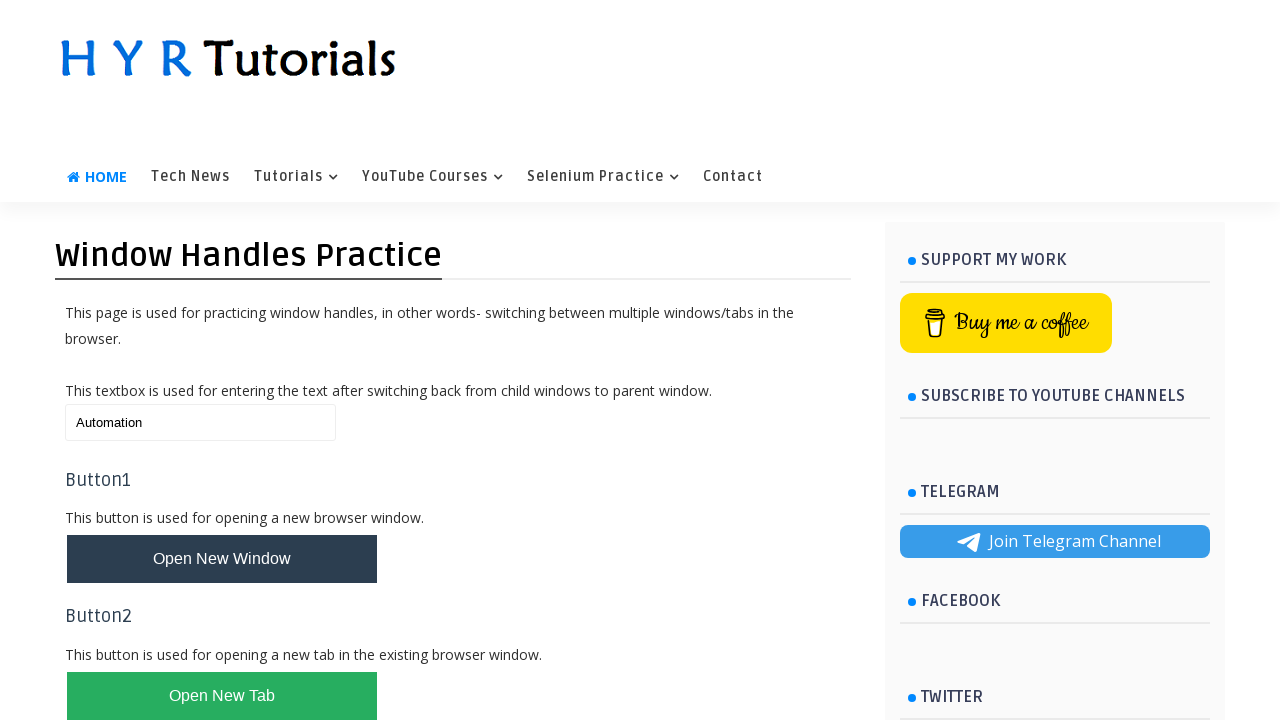